Tests context menu functionality by right-clicking on a designated area and verifying an alert appears

Starting URL: https://the-internet.herokuapp.com/

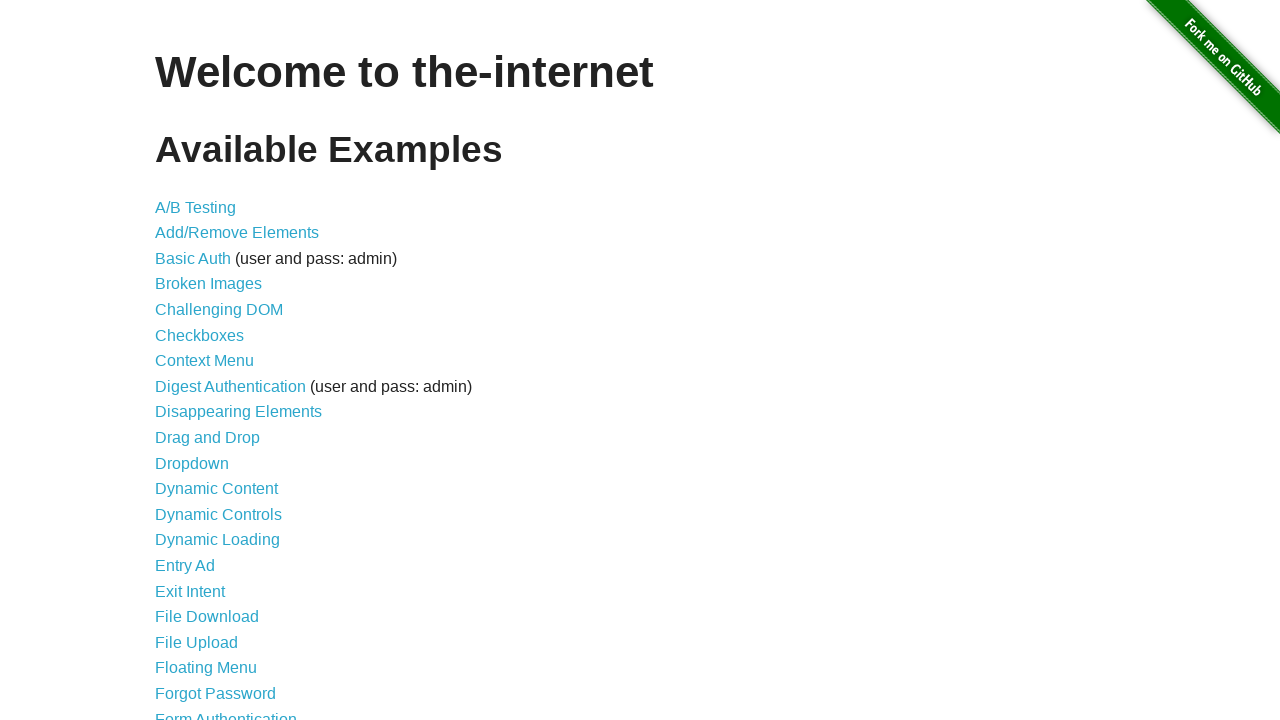

Clicked on Context Menu link at (204, 361) on a:has-text('Context Menu')
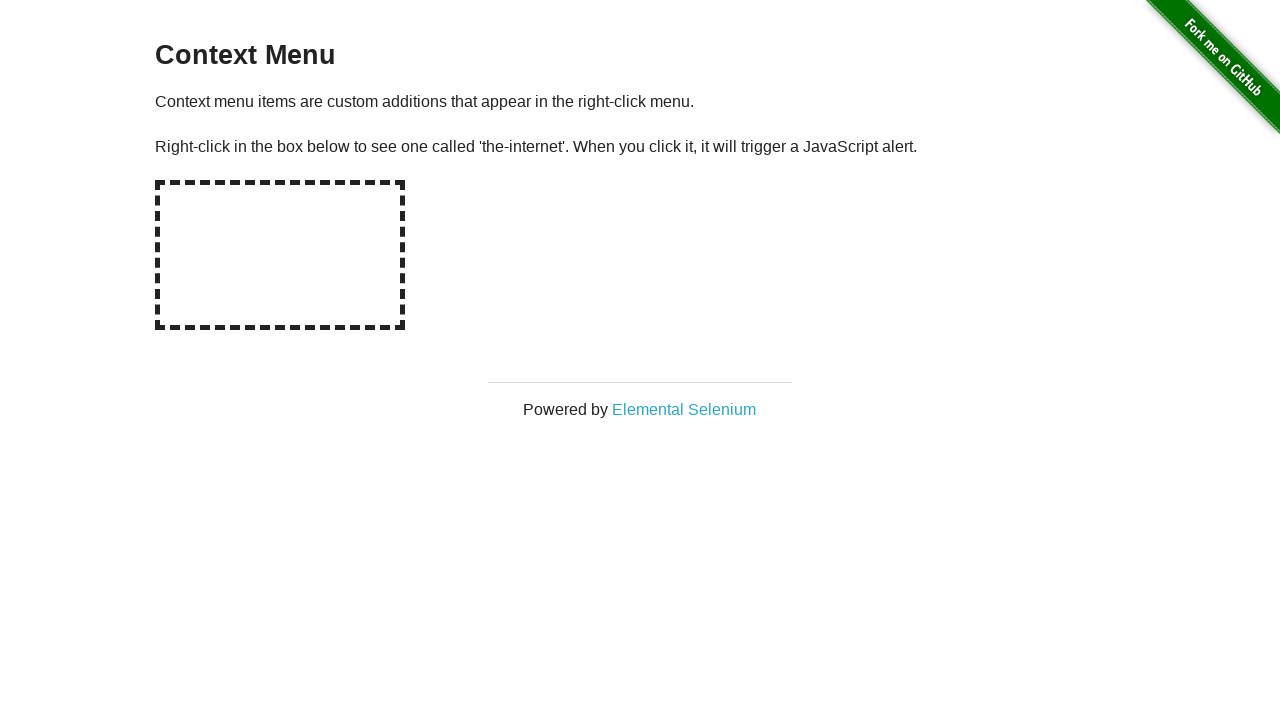

Right-clicked on the hot-spot area to trigger context menu at (280, 255) on #hot-spot
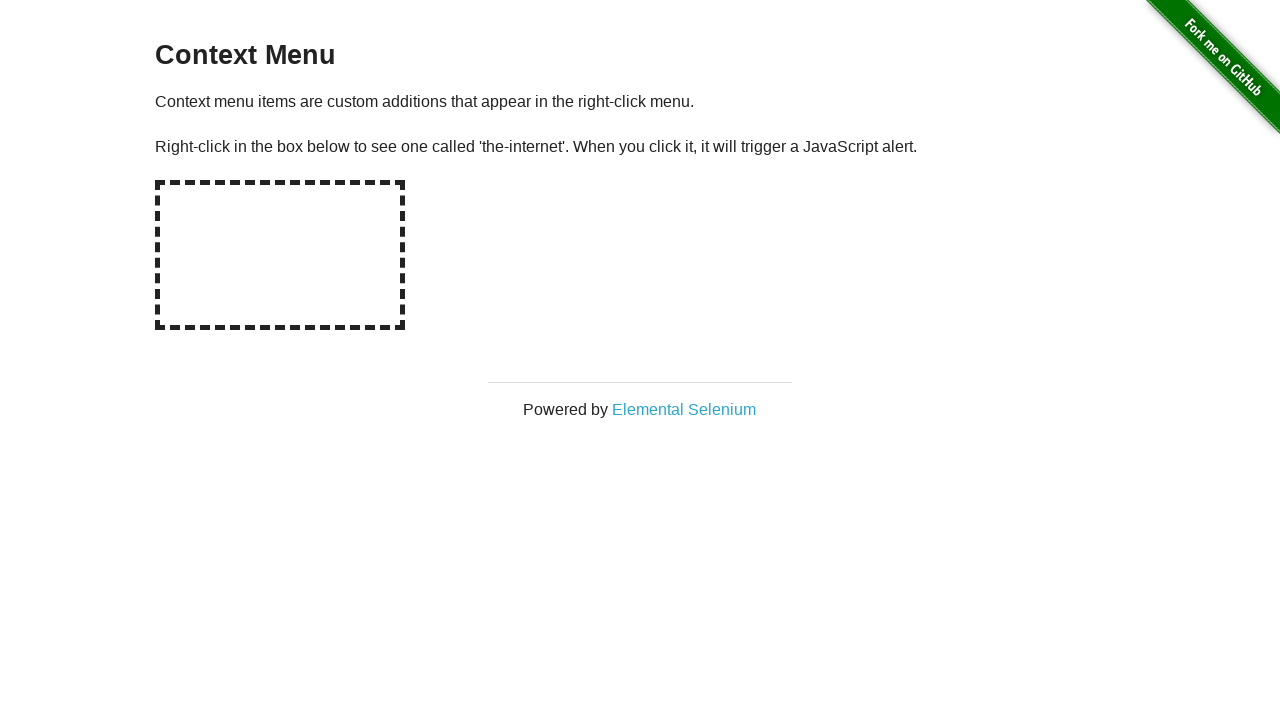

Set up dialog handler to accept alert
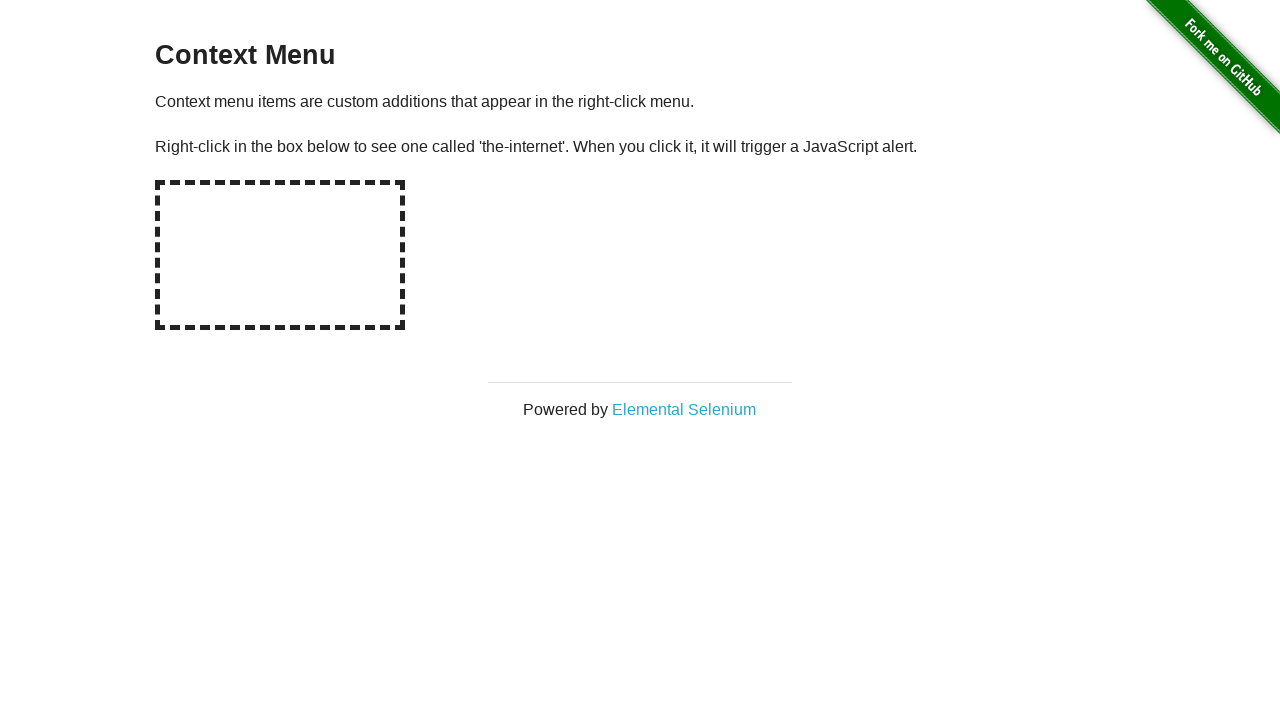

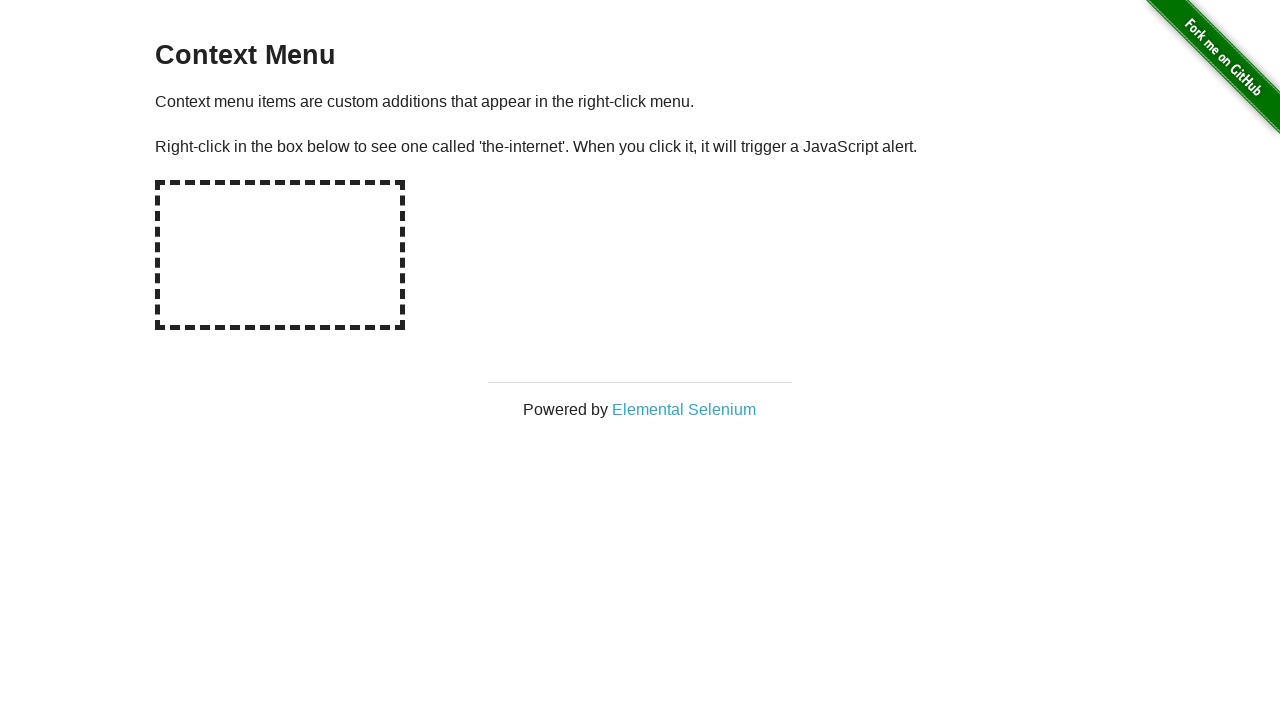